Tests dropdown selection functionality on the OrangeHRM contact sales page by selecting "Brazil" from the country dropdown menu.

Starting URL: https://www.orangehrm.com/contact-sales/

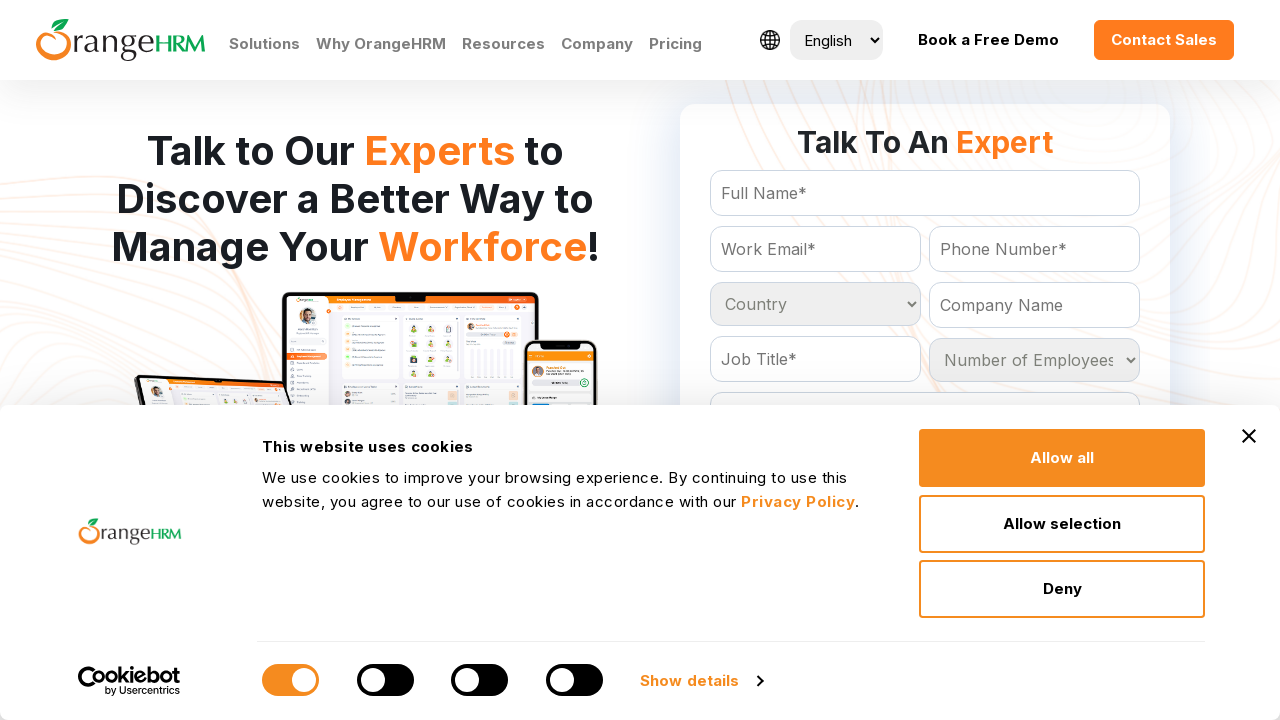

Waited for country dropdown to be available
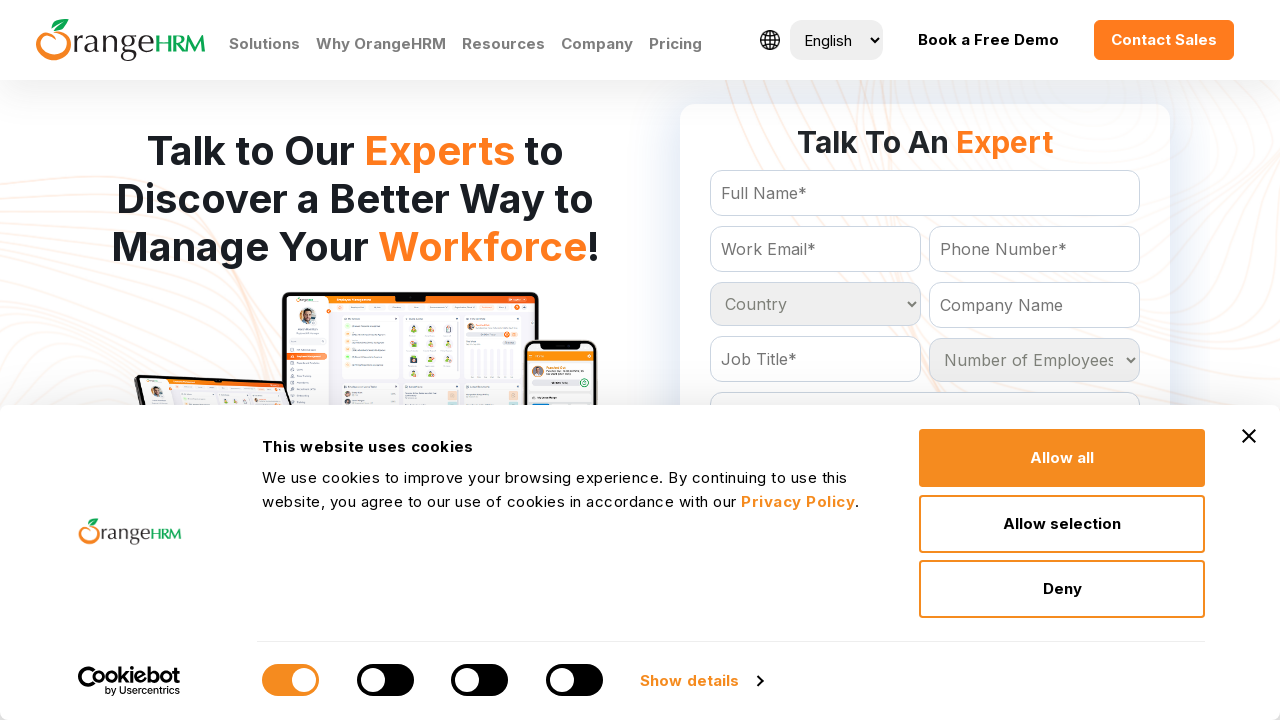

Selected 'Brazil' from the country dropdown menu on select#Form_getForm_Country
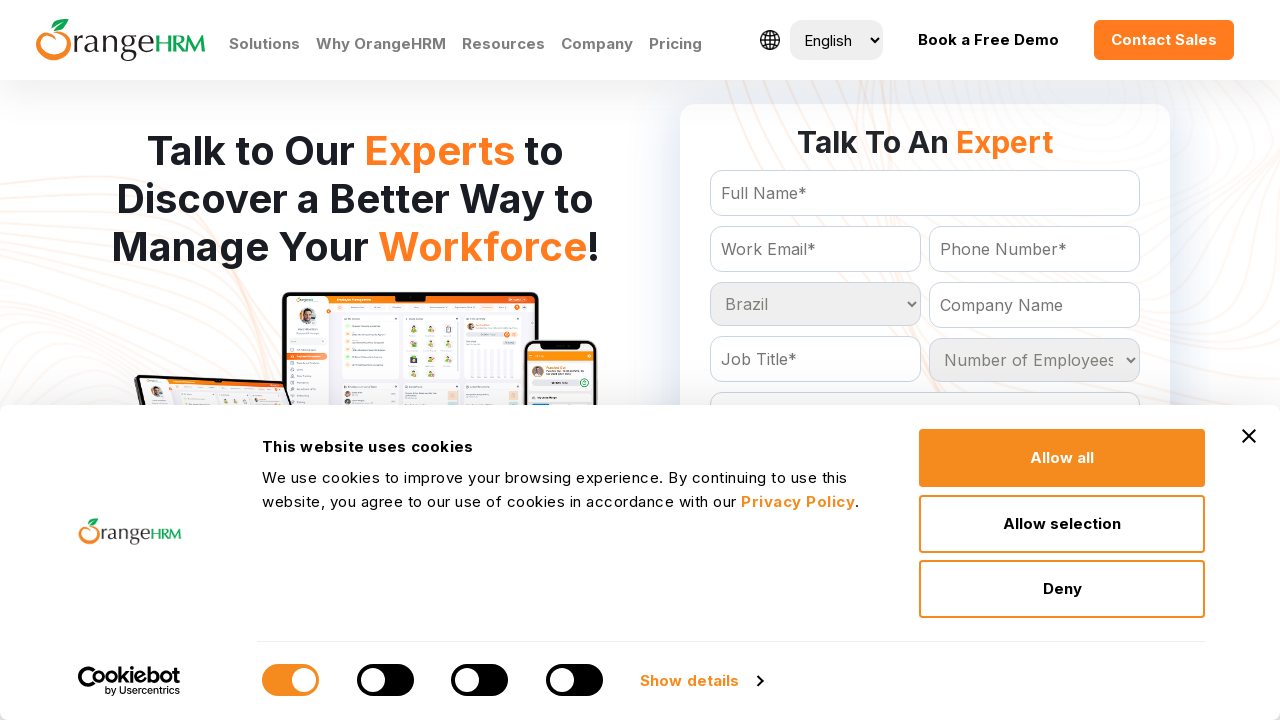

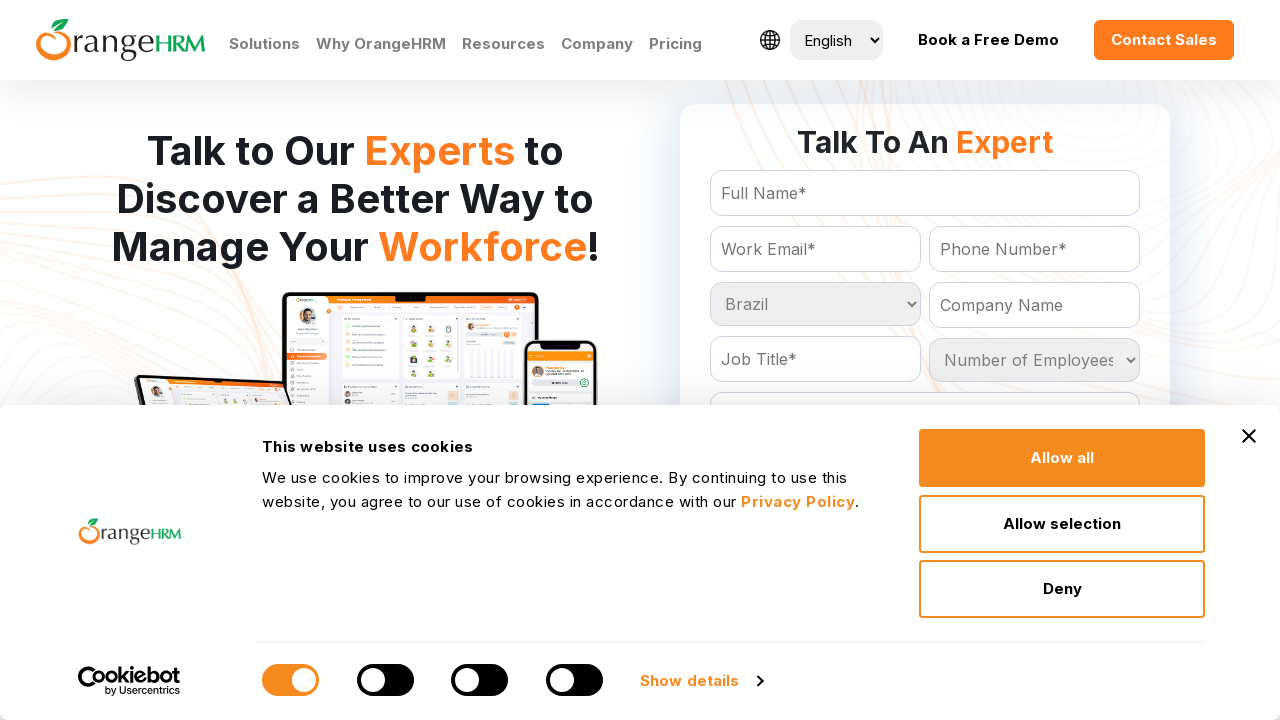